Tests an explicit wait scenario by waiting for a price element to display "100", then clicking a button, reading a value, calculating a mathematical result (log of absolute value of 12*sin(x)), filling the answer field, and submitting the form.

Starting URL: http://suninjuly.github.io/explicit_wait2.html

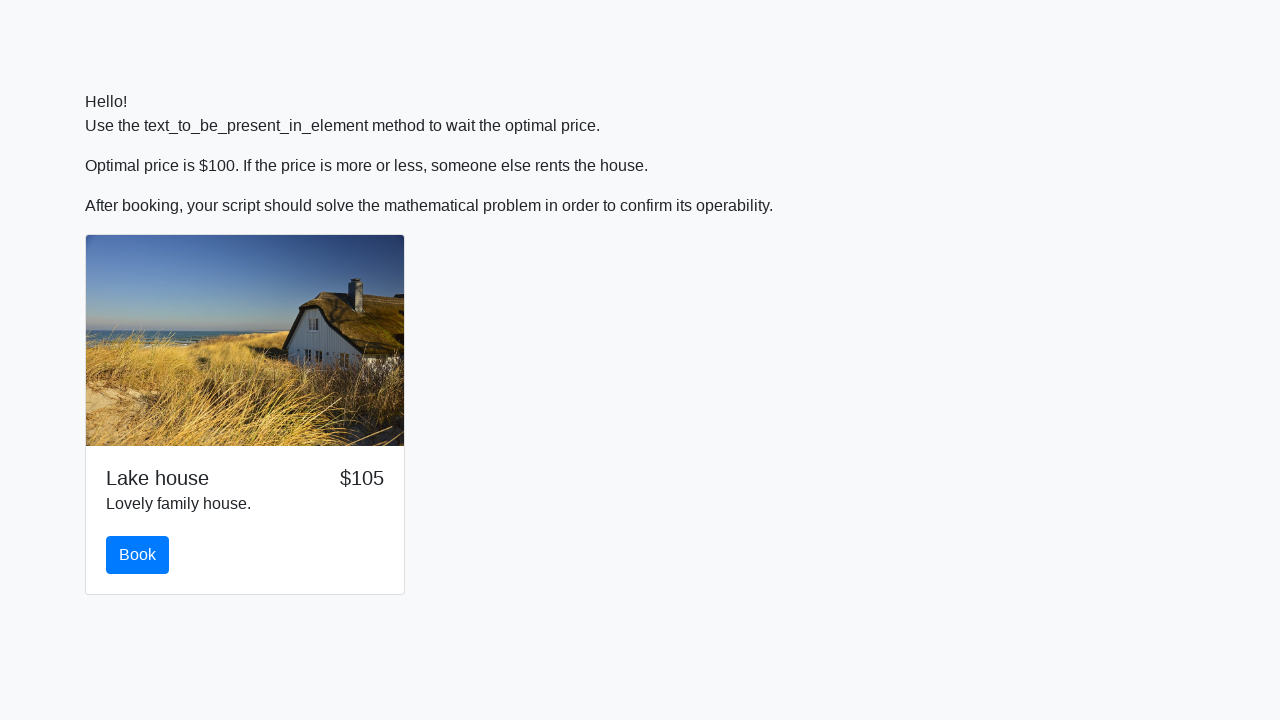

Waited for price element to display '100'
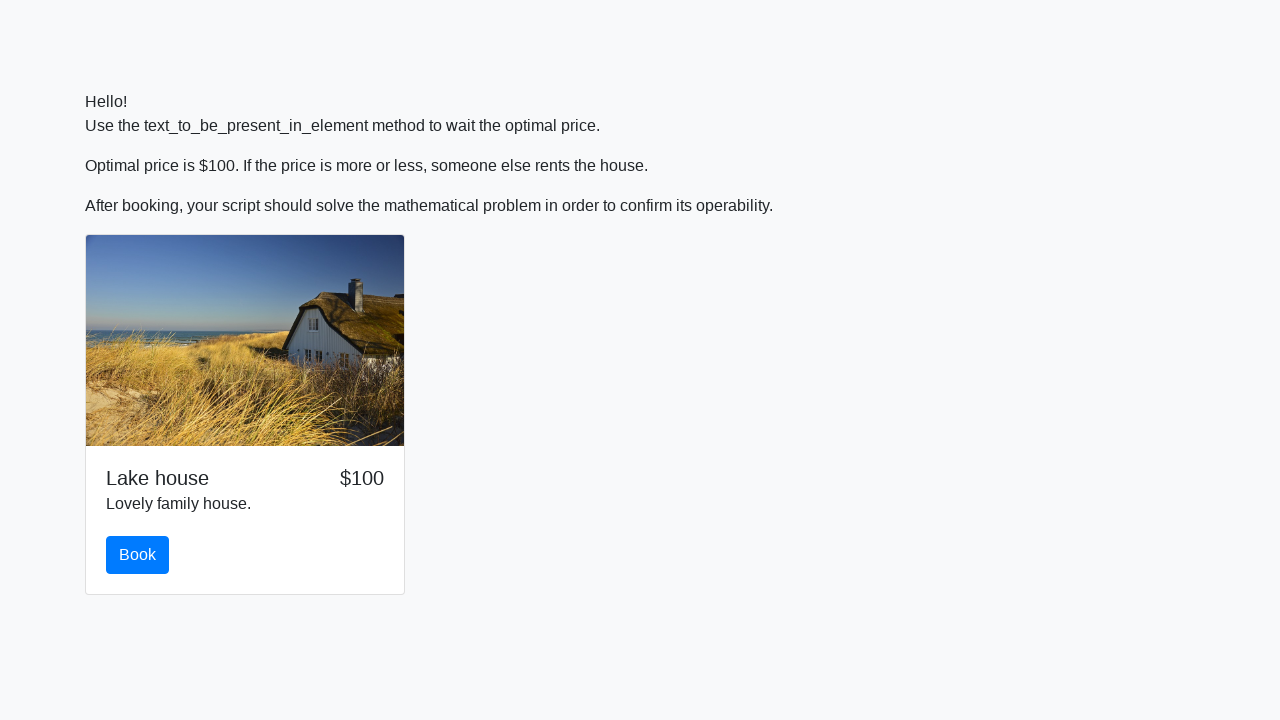

Clicked the button to proceed at (138, 555) on button.btn
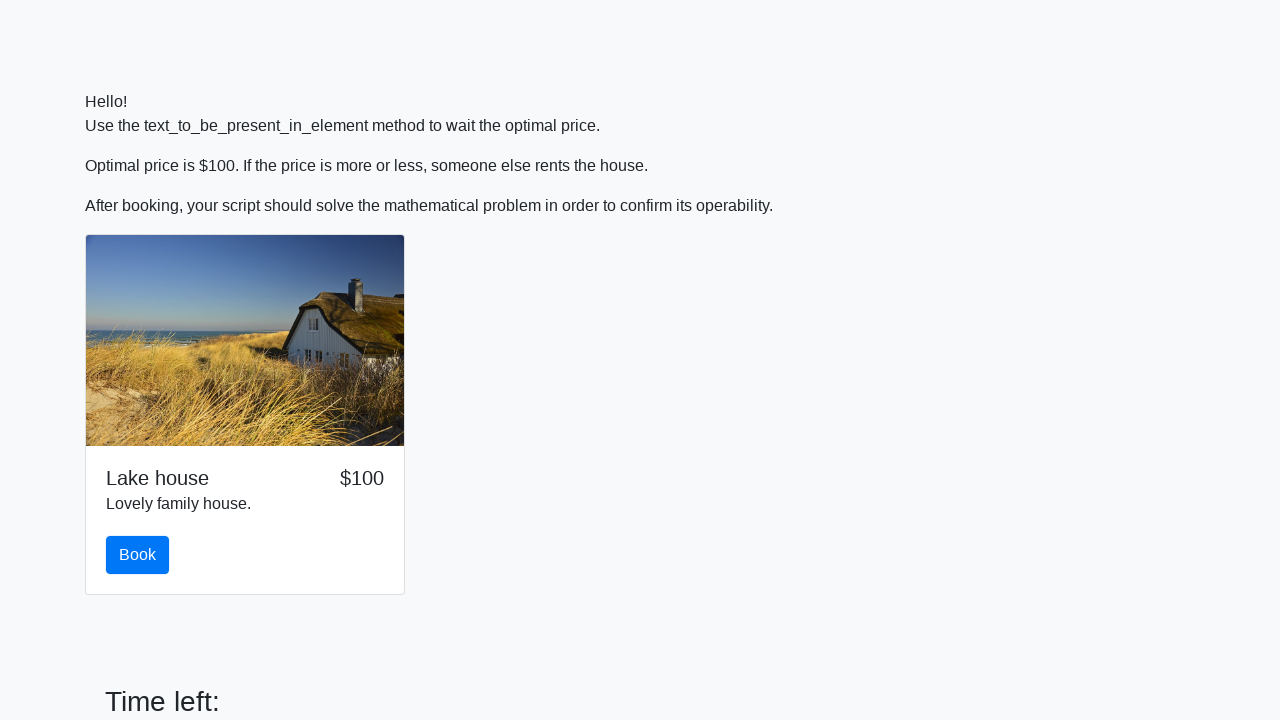

Read input value from span: 324
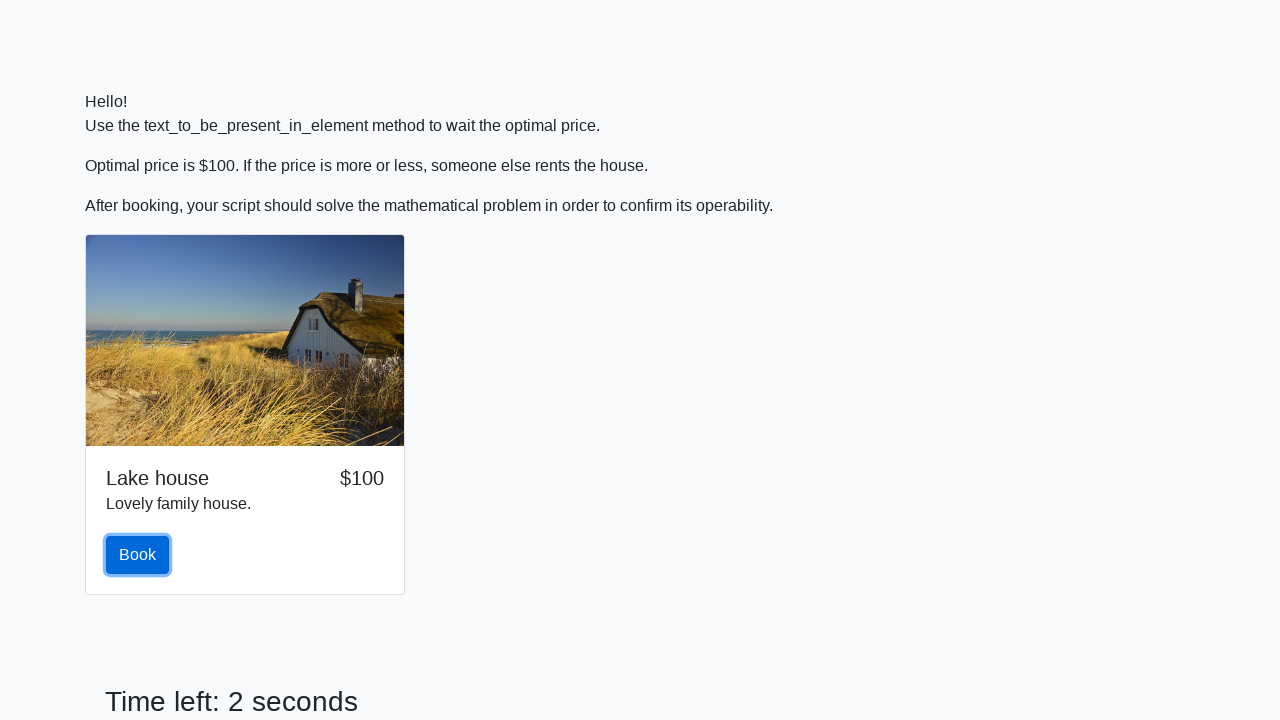

Calculated result using formula log(|12*sin(x)|): 1.5787276700358217
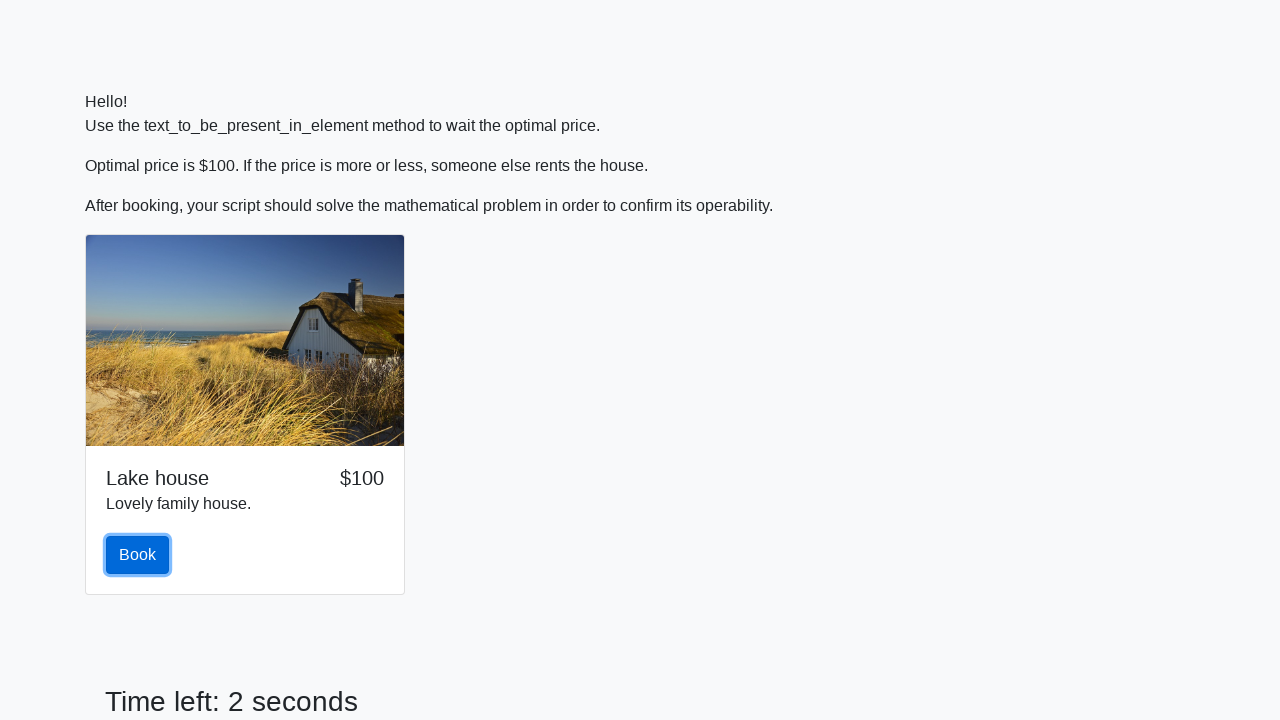

Filled answer field with calculated value: 1.5787276700358217 on #answer
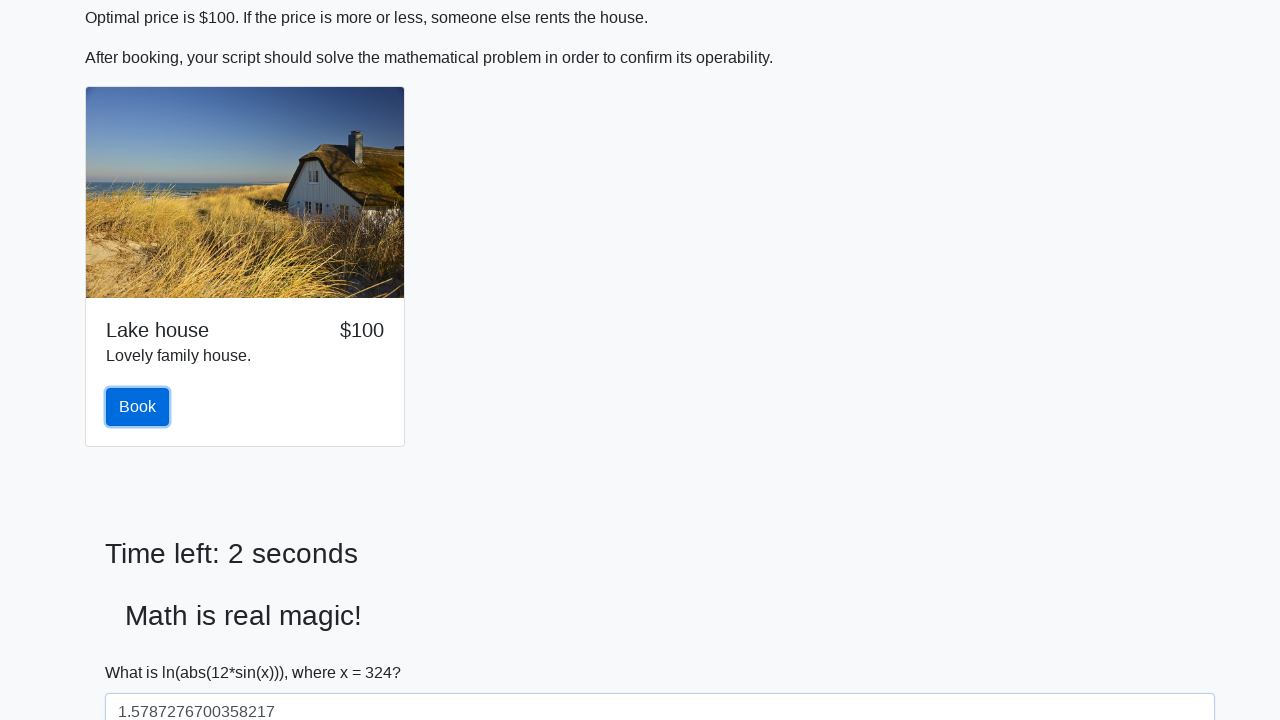

Clicked submit button to solve the form at (143, 651) on #solve
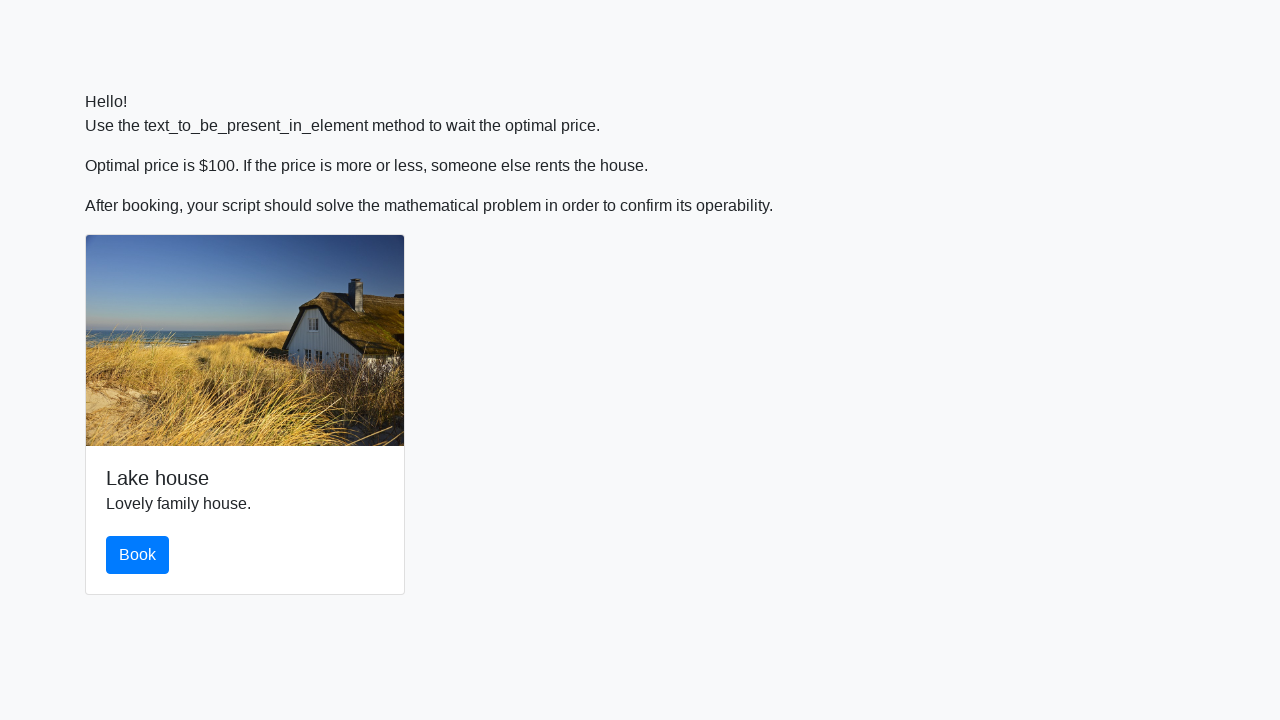

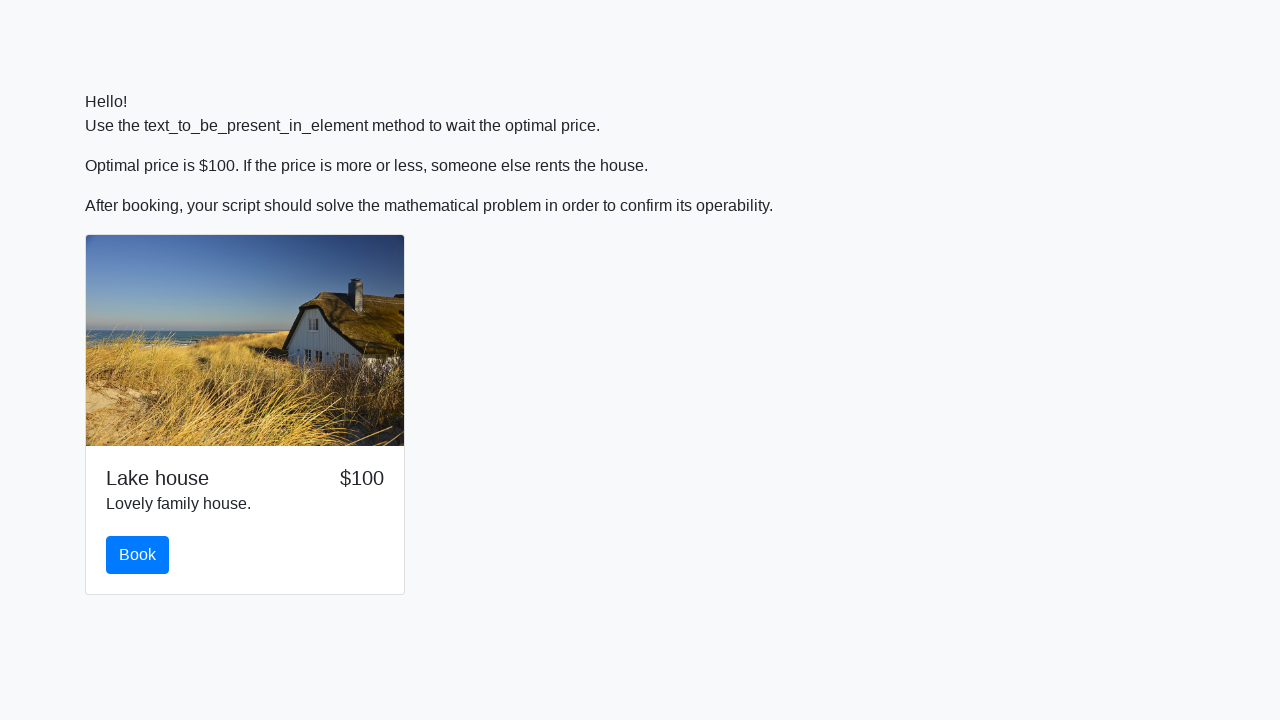